Tests JavaScript execution in browser context by changing the background color of an h1 element to yellow

Starting URL: https://playwright-practice.netlify.app/

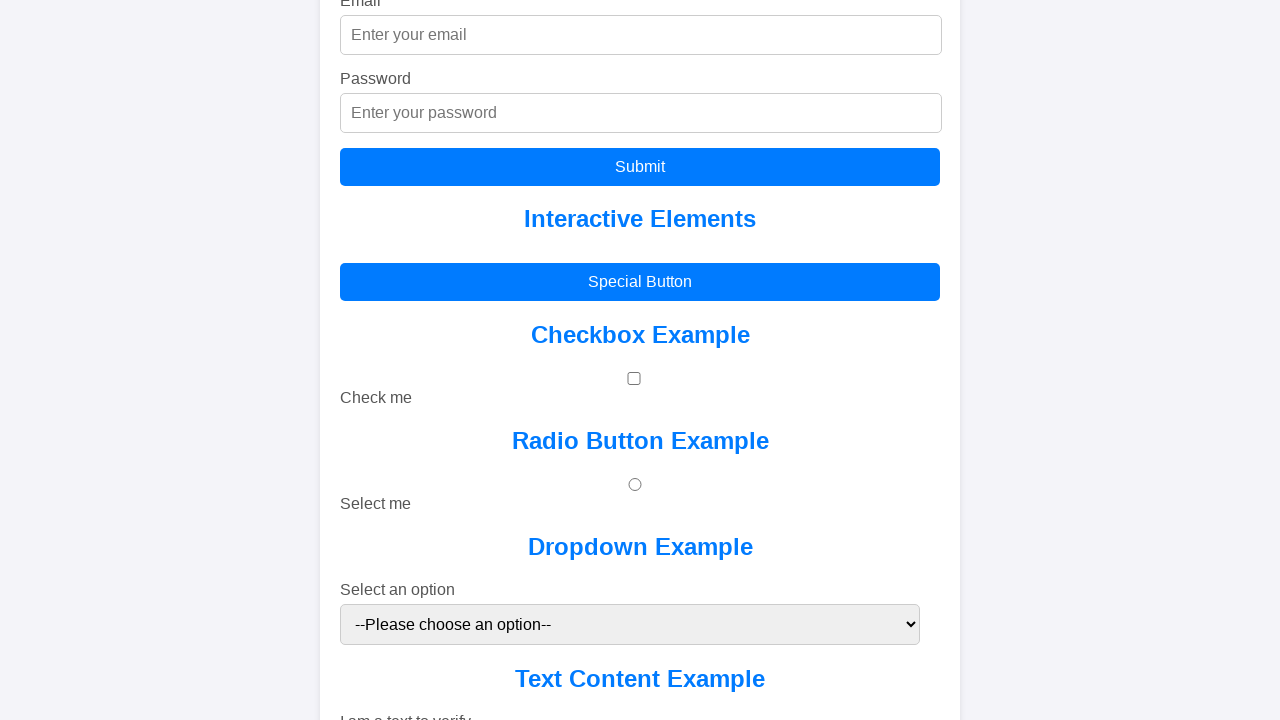

Navigated to Playwright practice website
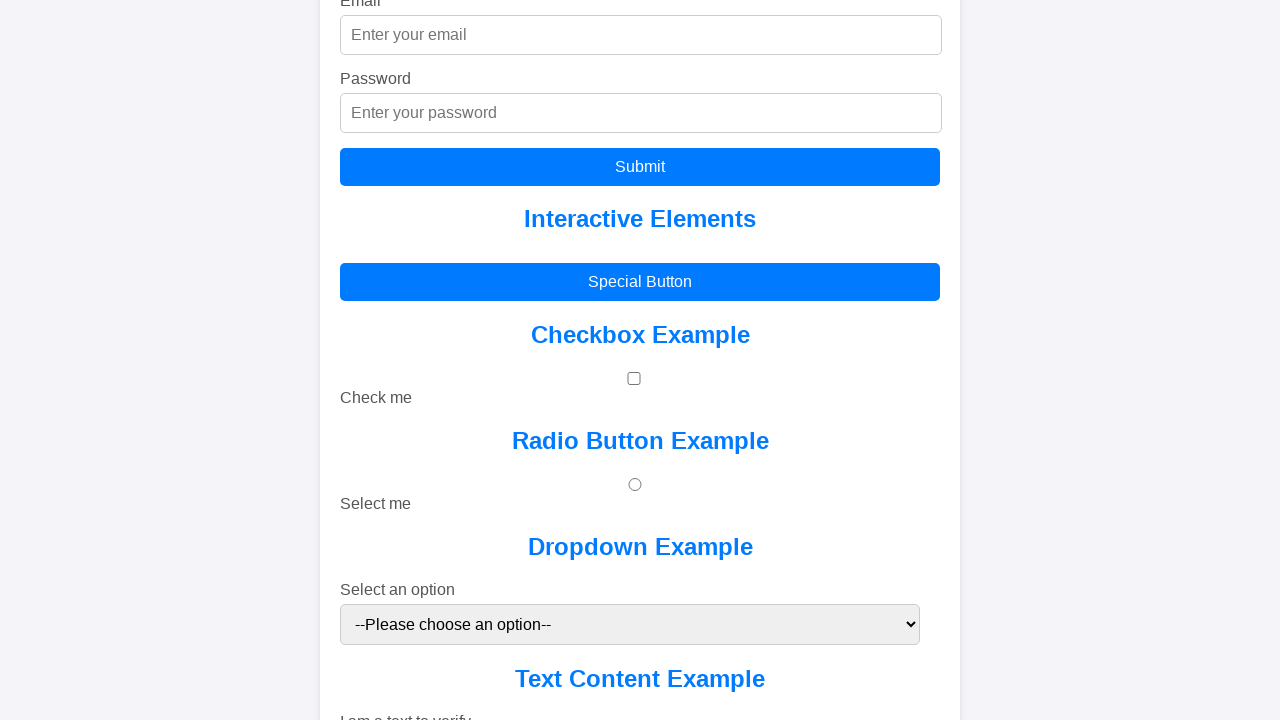

Executed JavaScript to change h1 background color to yellow
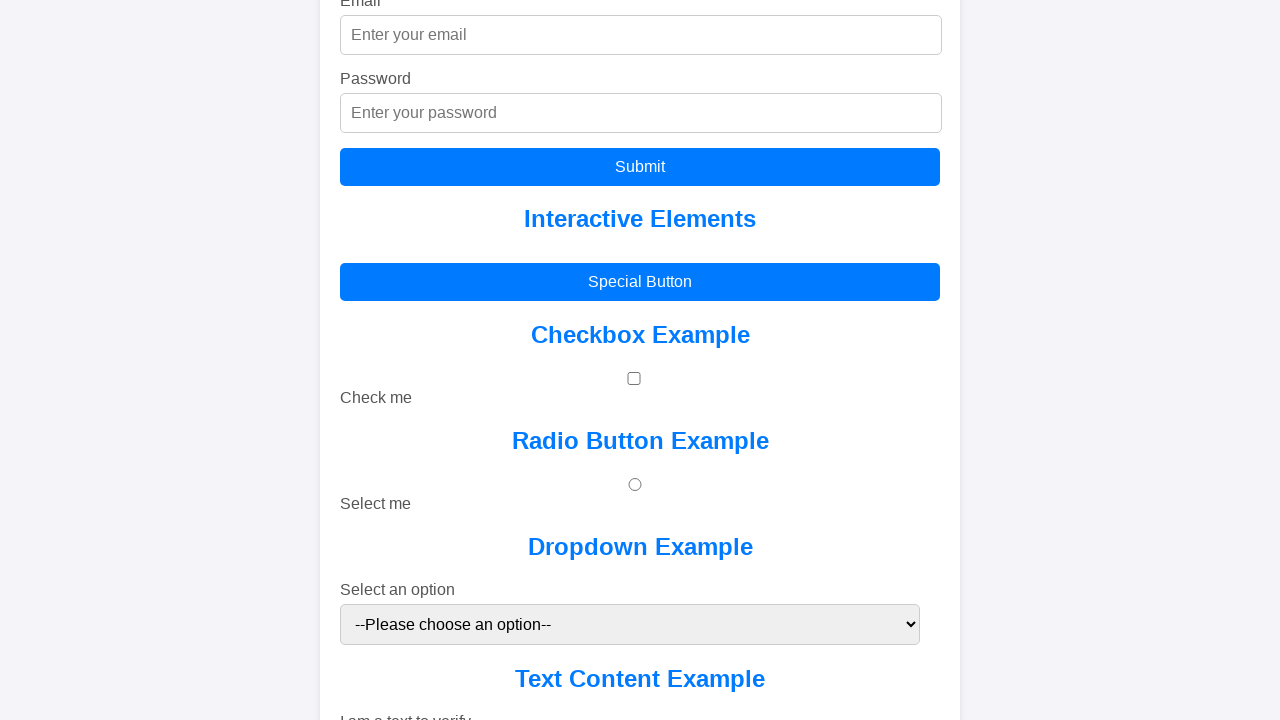

Confirmed h1 element is visible after color change
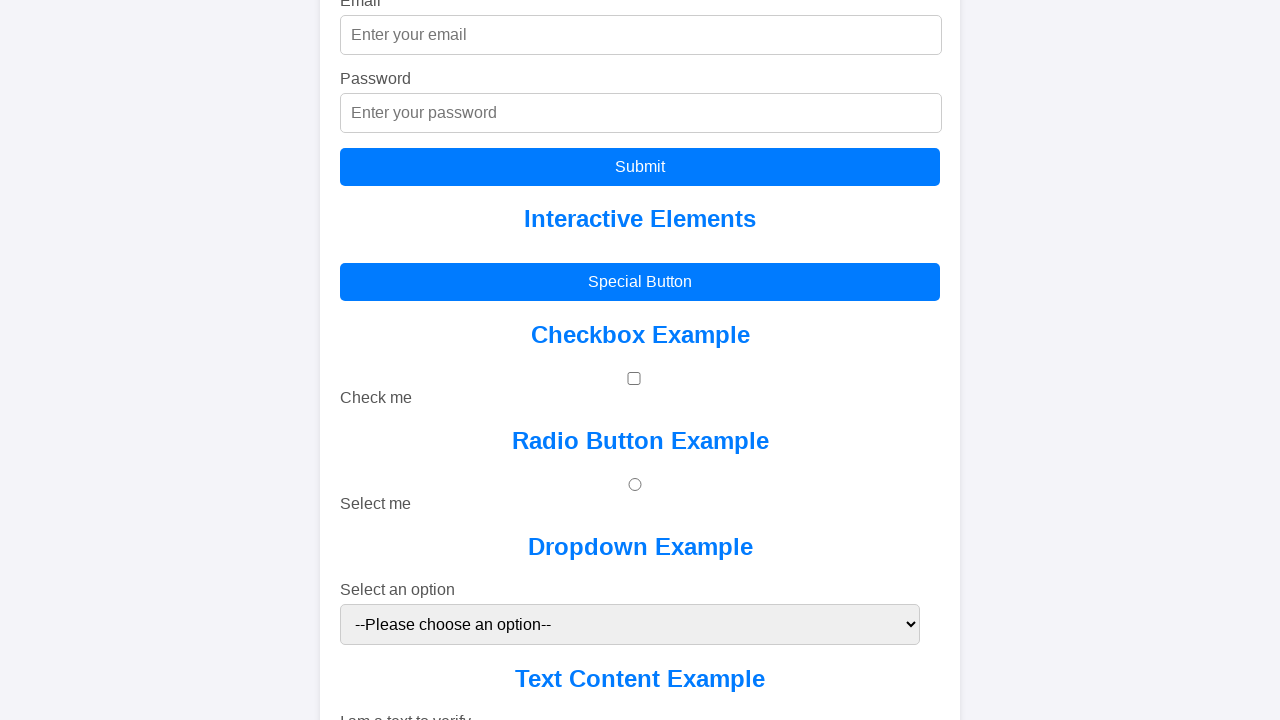

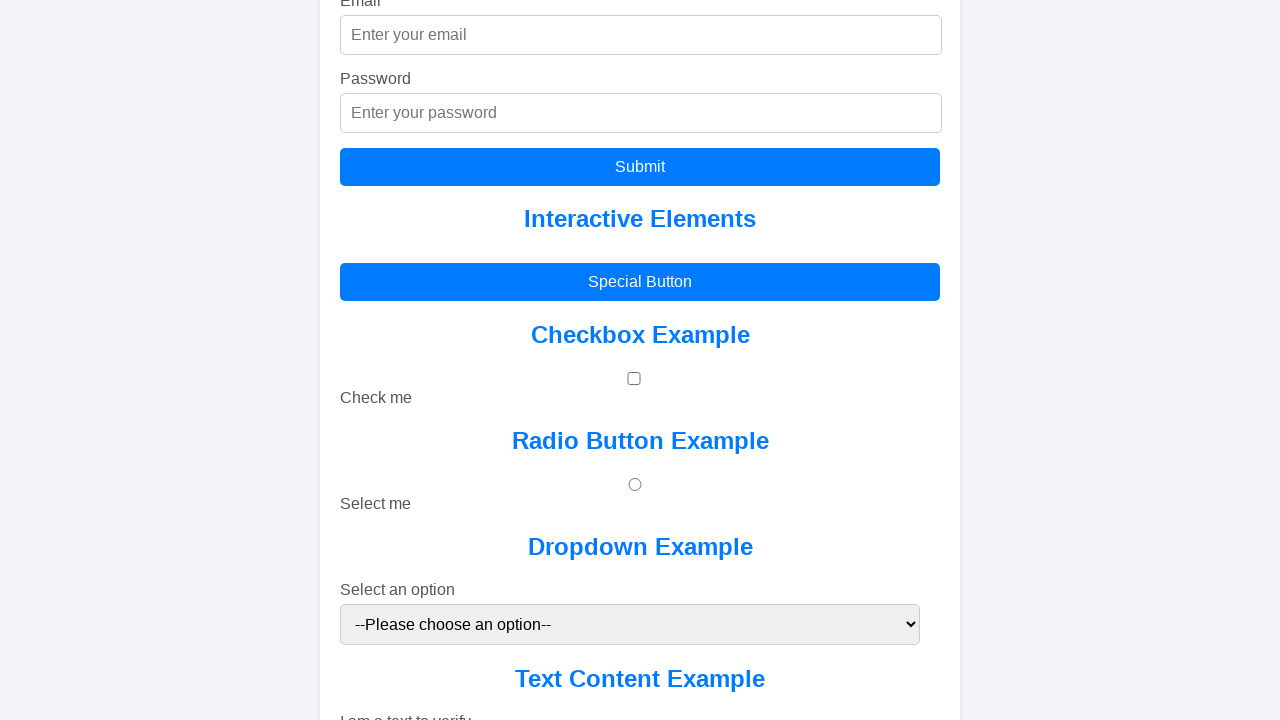